Tests that the password field rejects a 3-digit password by verifying an error message is displayed.

Starting URL: https://www.sharelane.com/cgi-bin/register.py

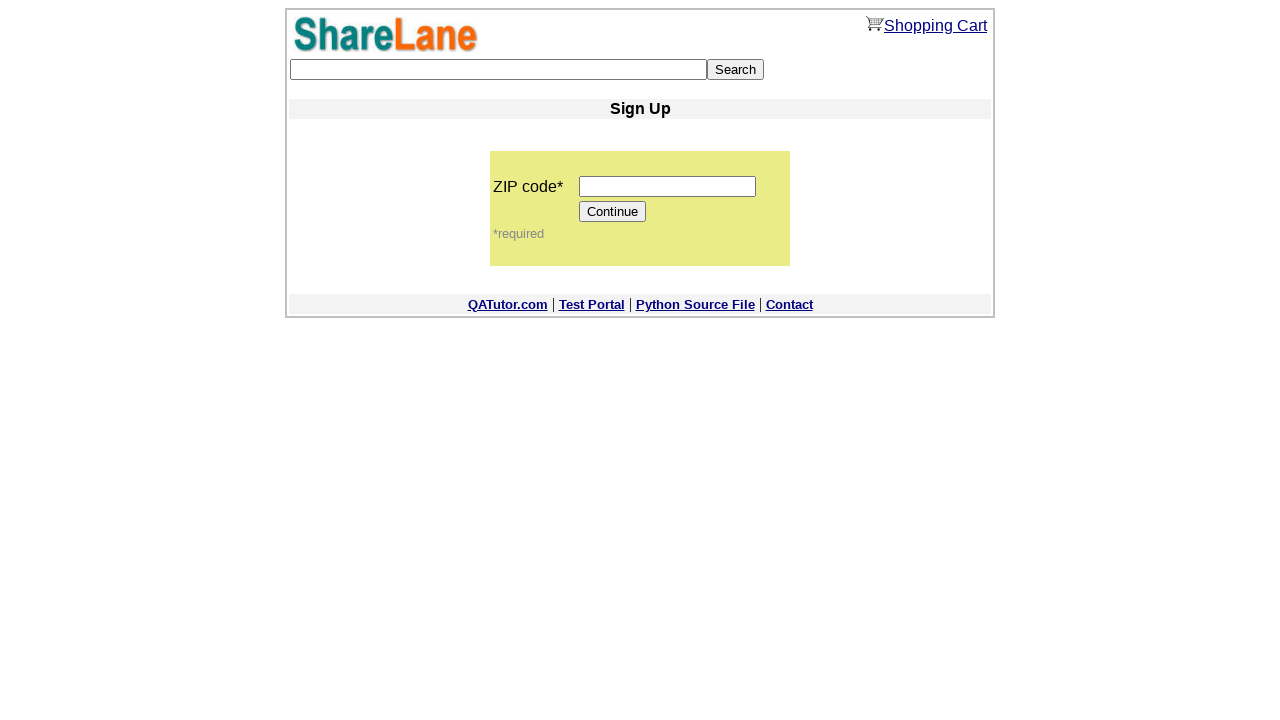

Filled zip code field with '12345' on input[name='zip_code']
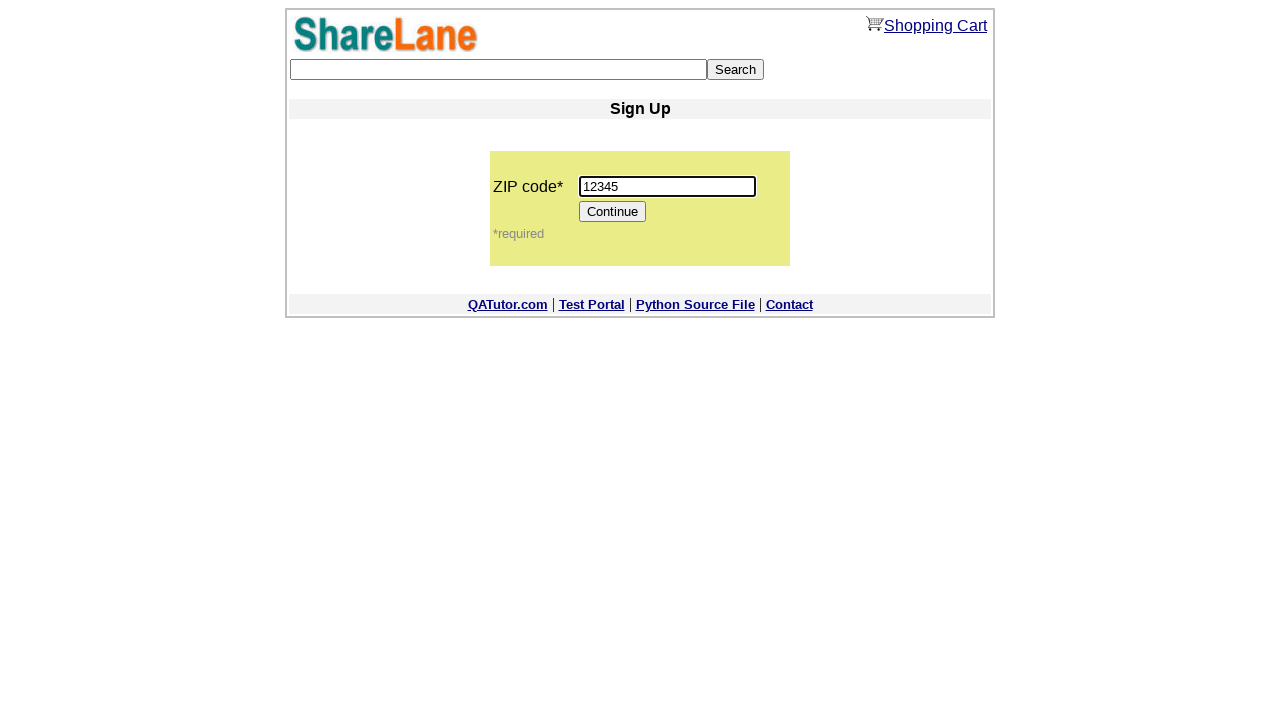

Clicked Continue button to proceed to registration form at (613, 212) on input[value='Continue']
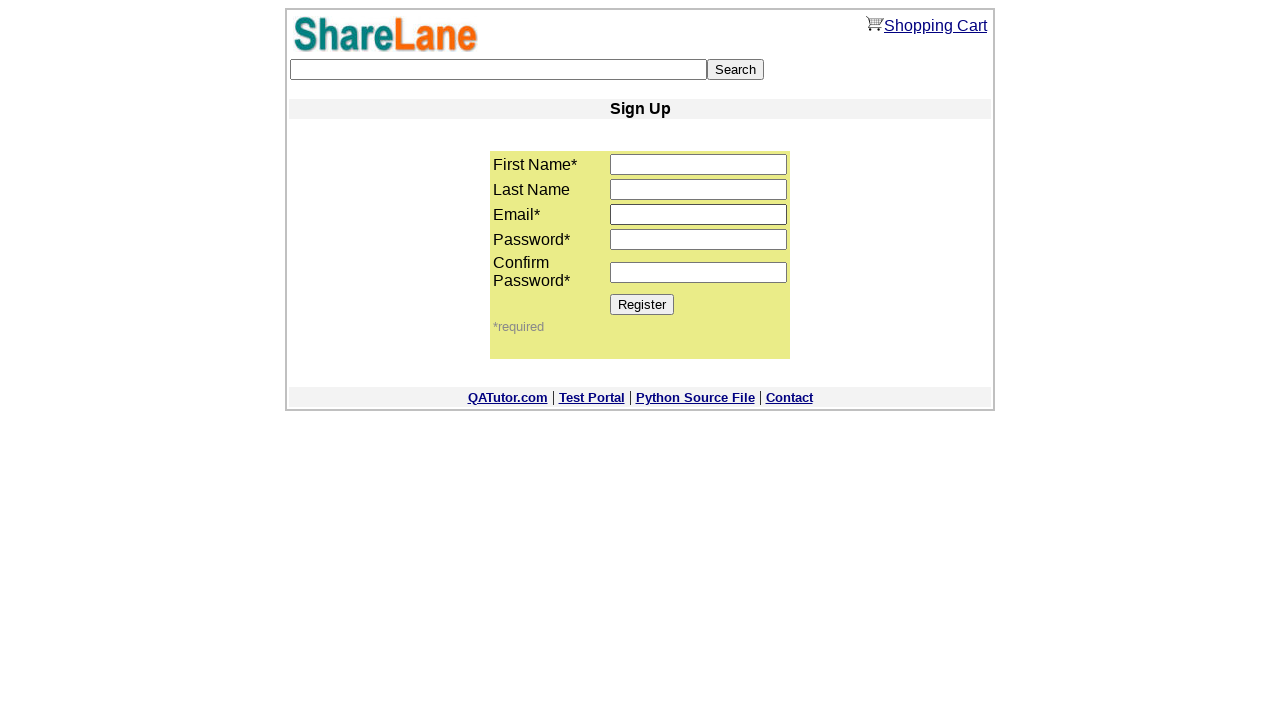

Filled first name field with 'Sam' on input[name='first_name']
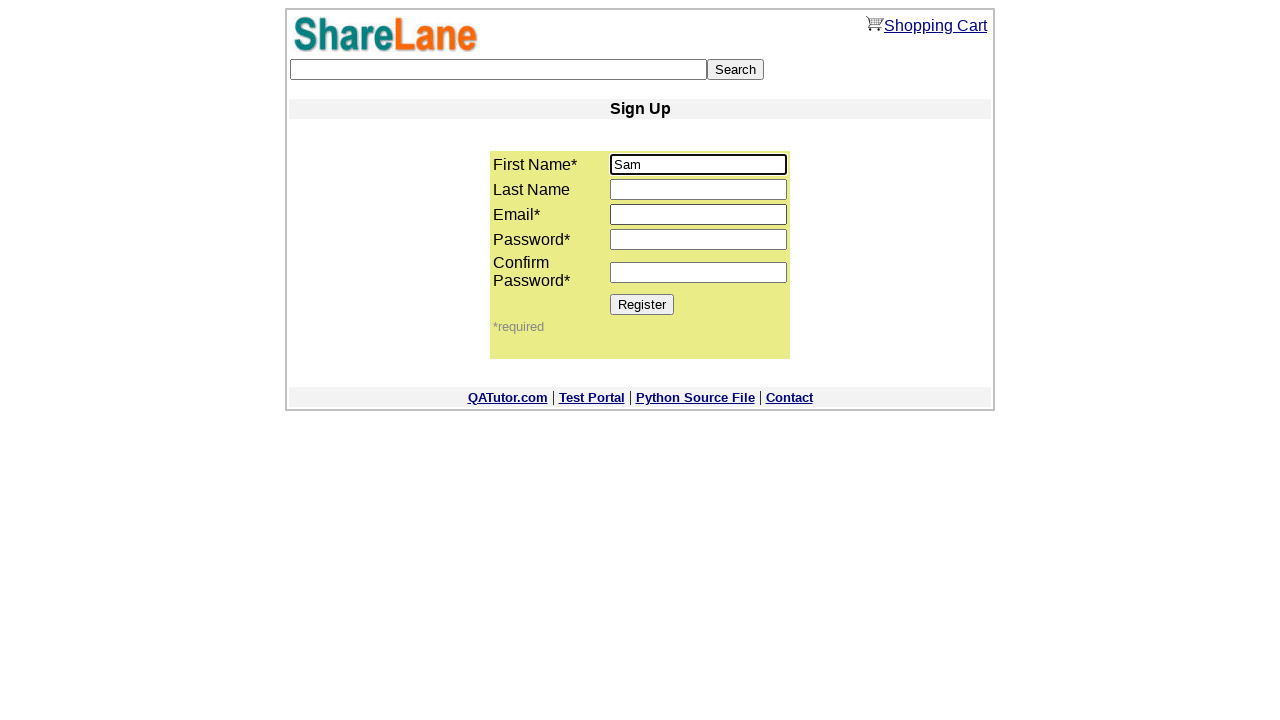

Filled last name field with 'Obama' on input[name='last_name']
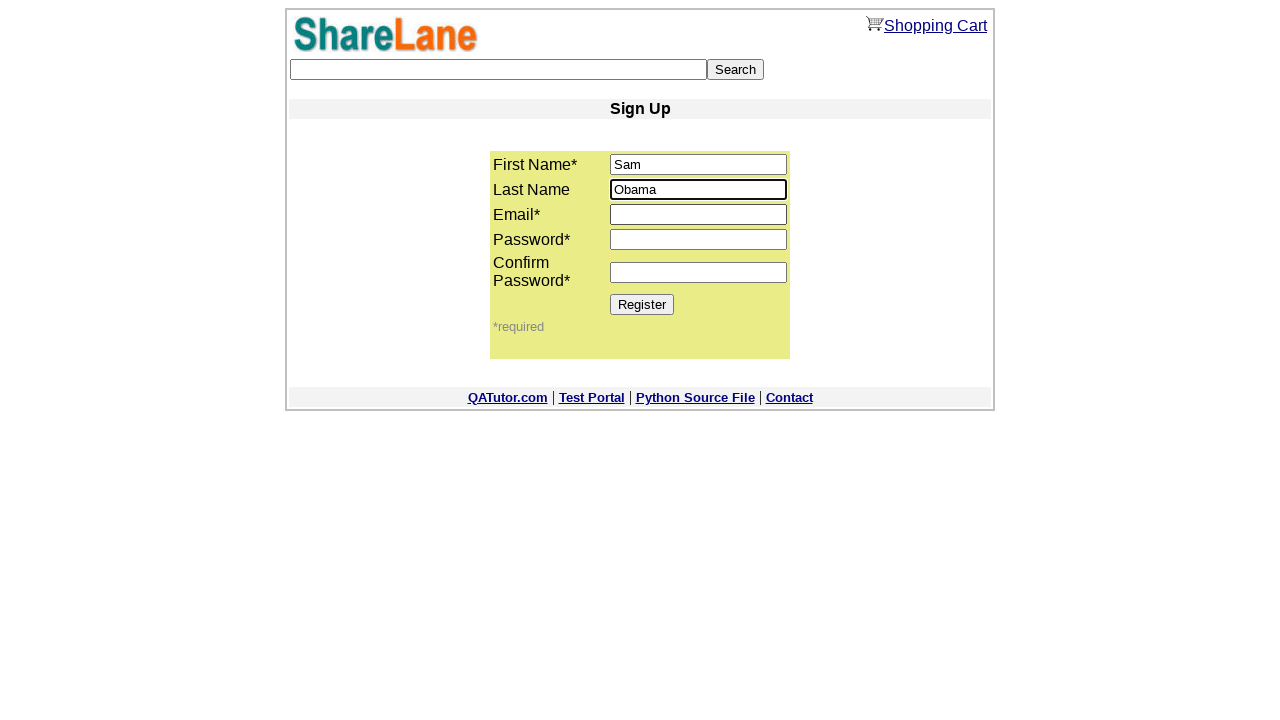

Filled email field with 'kostya@gmail.com' on input[name='email']
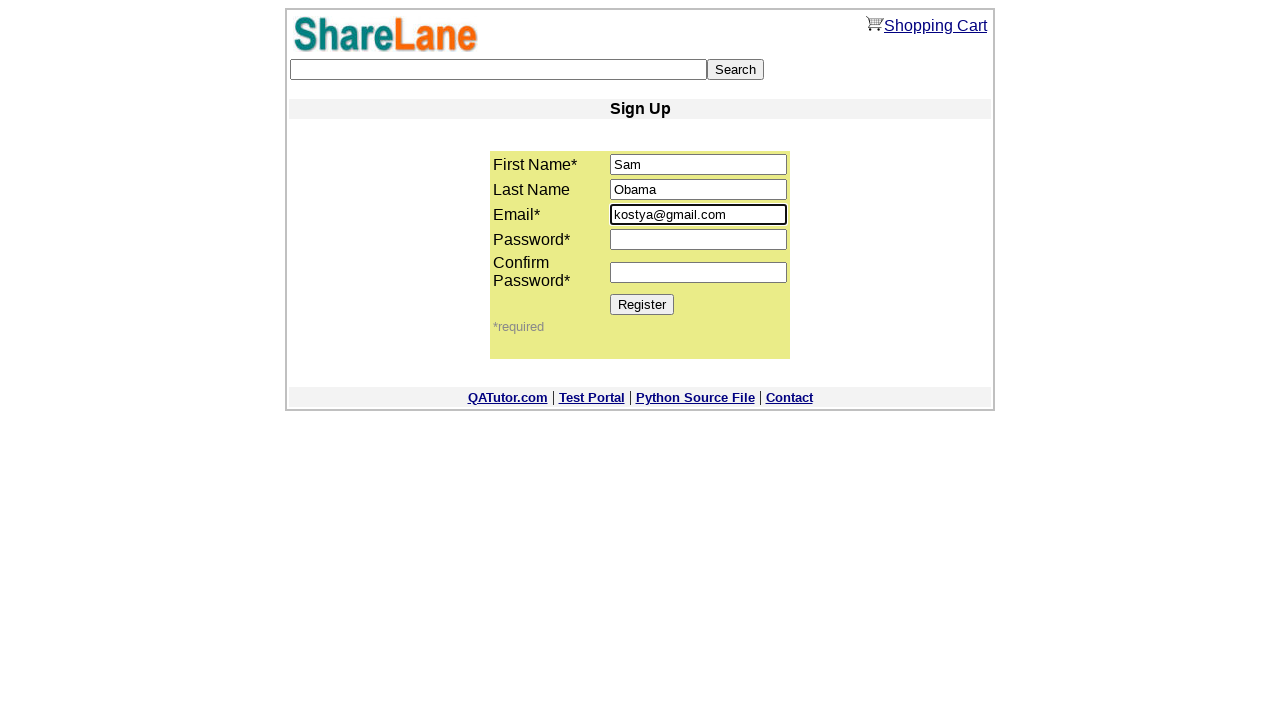

Filled password field with 3-digit password '123' on input[name='password1']
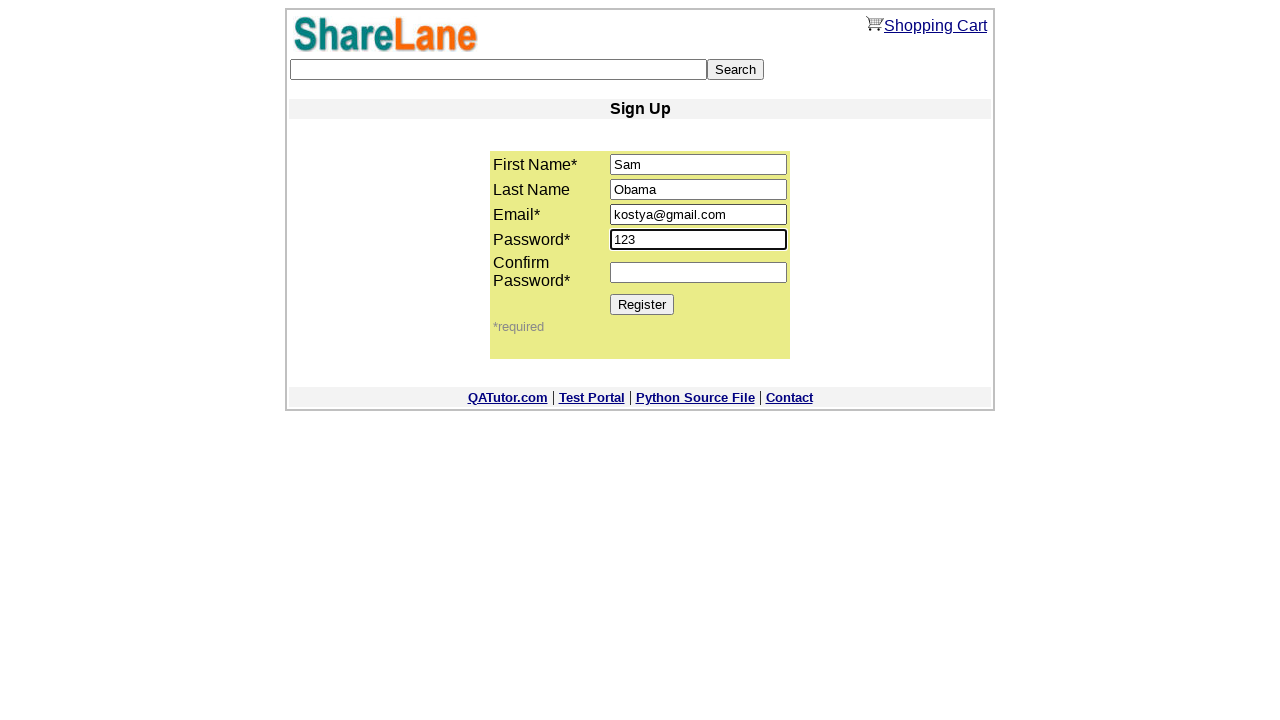

Filled password confirmation field with '123' on input[name='password2']
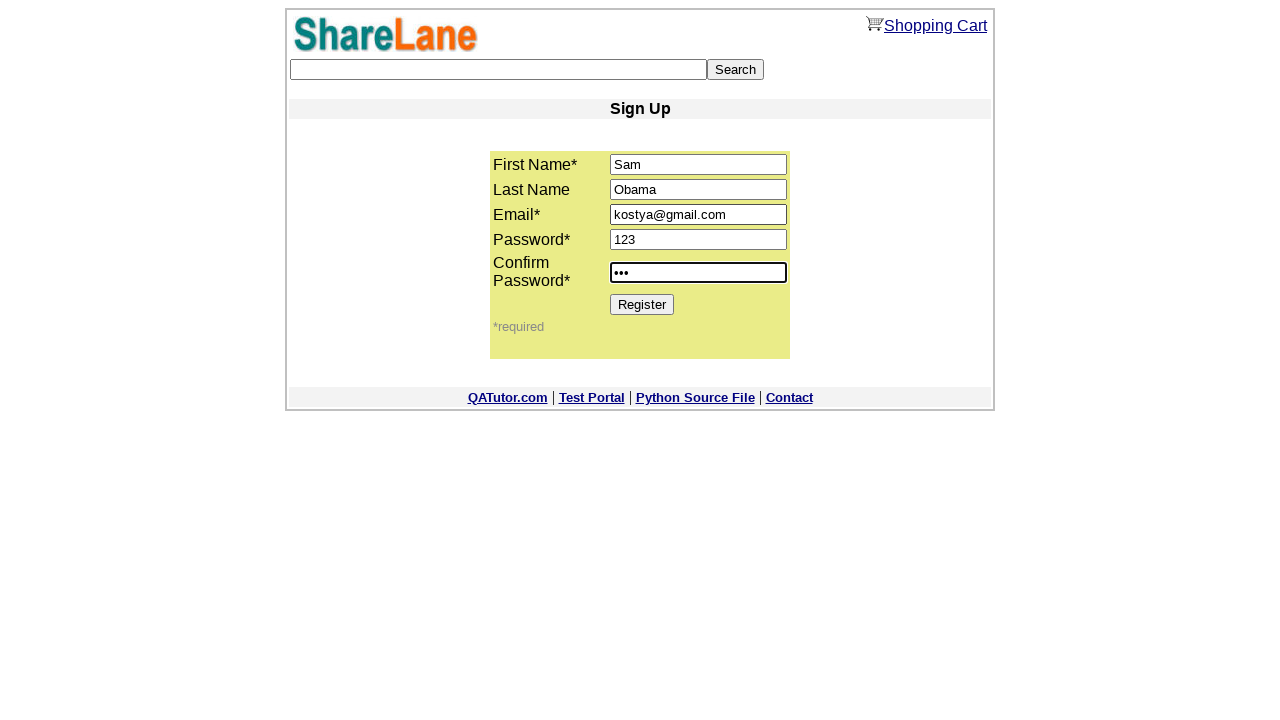

Clicked Register button to submit registration form at (642, 304) on input[value='Register']
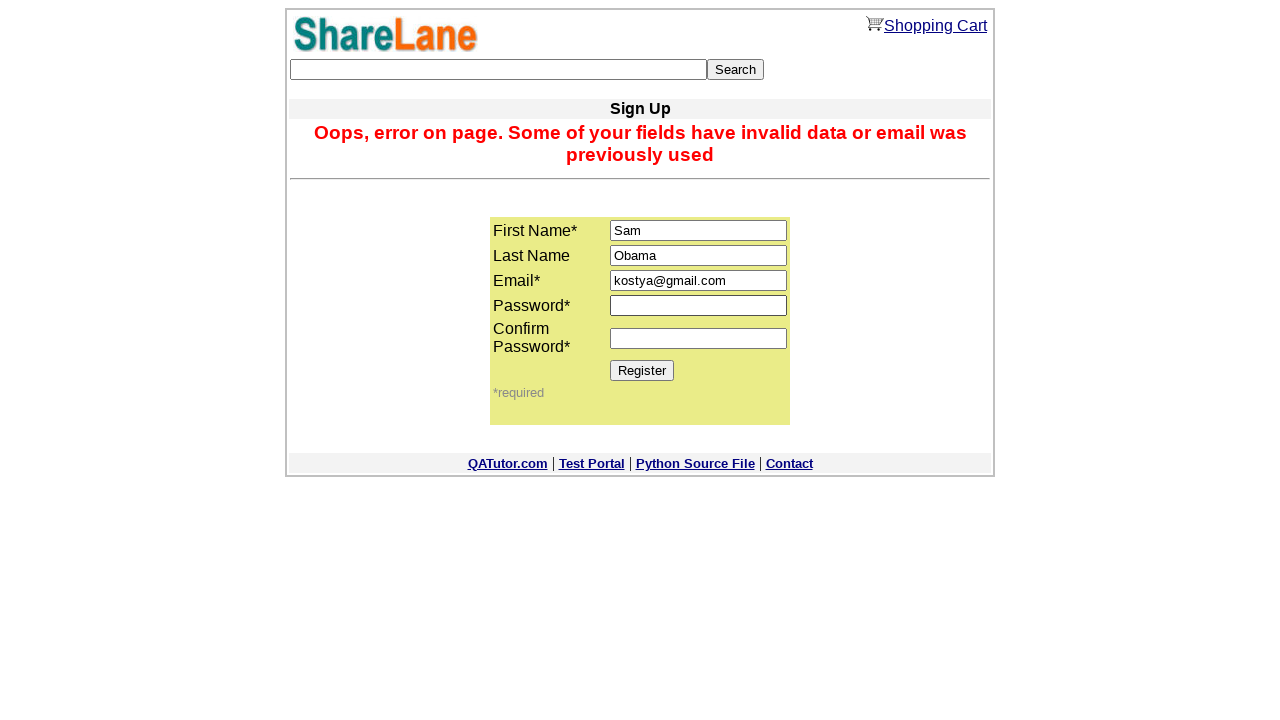

Error message appeared, confirming that 3-digit password was rejected
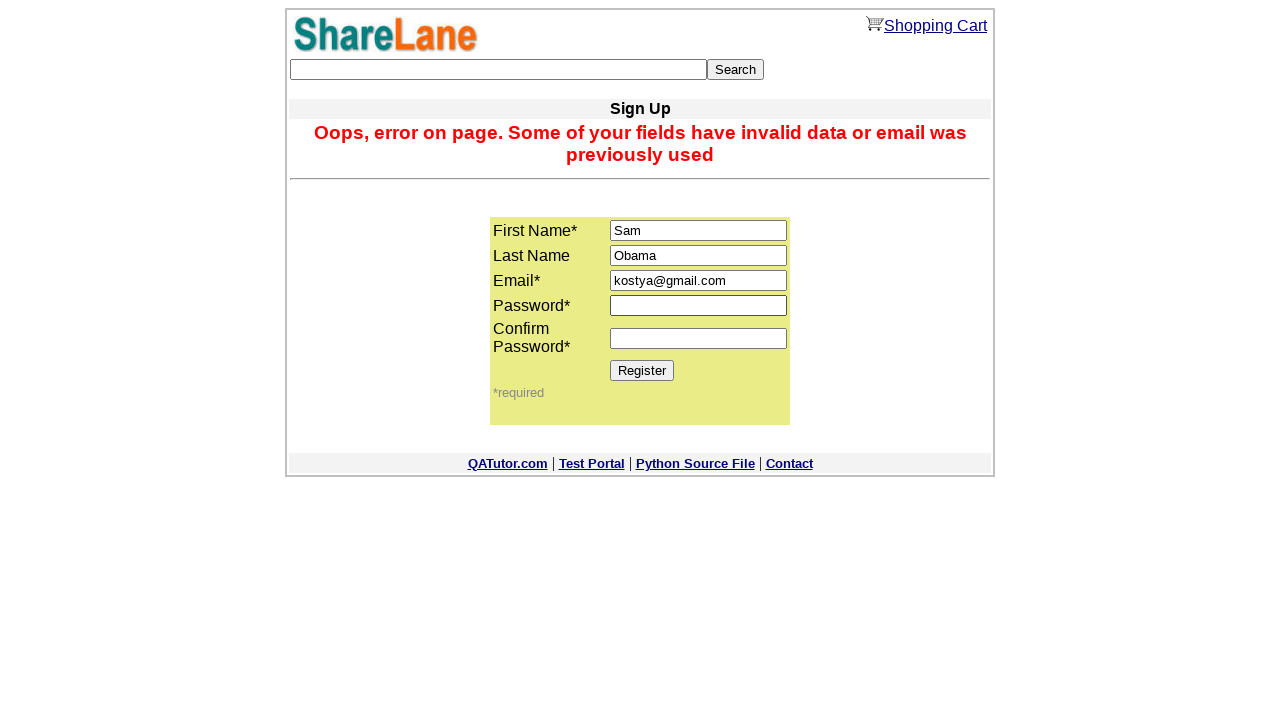

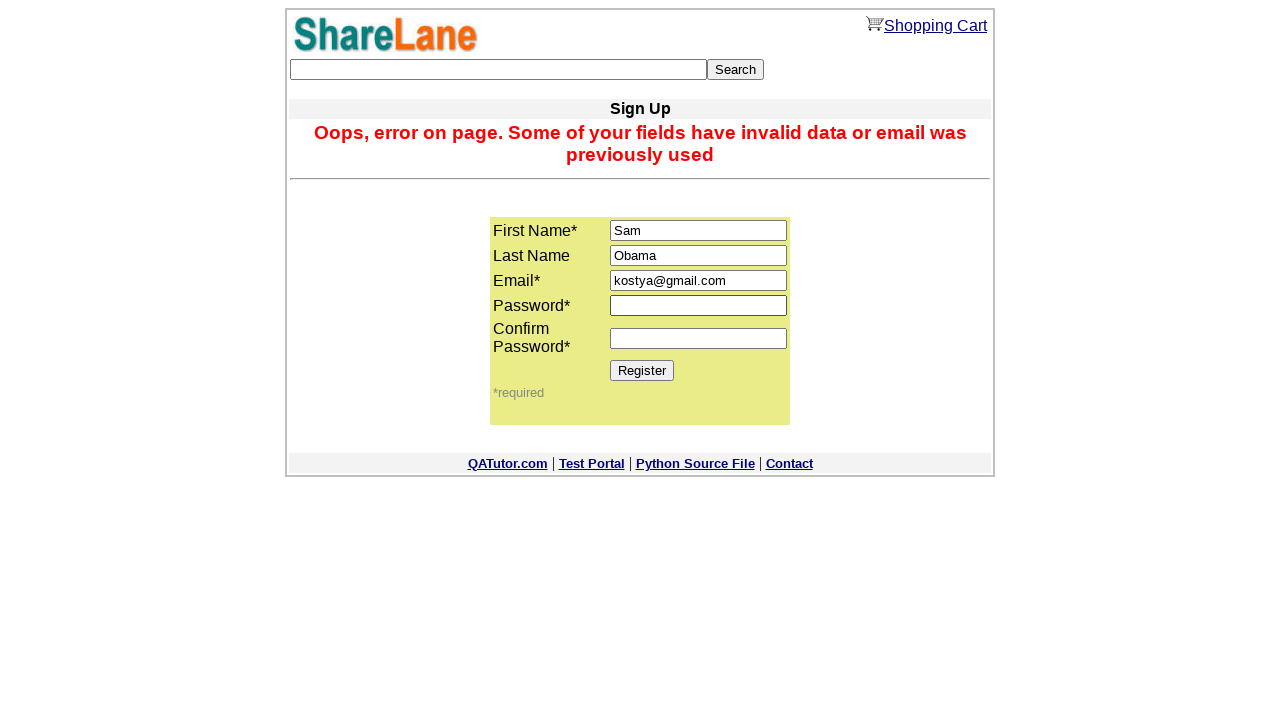